Tests navigation to various pages and verifies the page headers

Starting URL: http://the-internet.herokuapp.com/

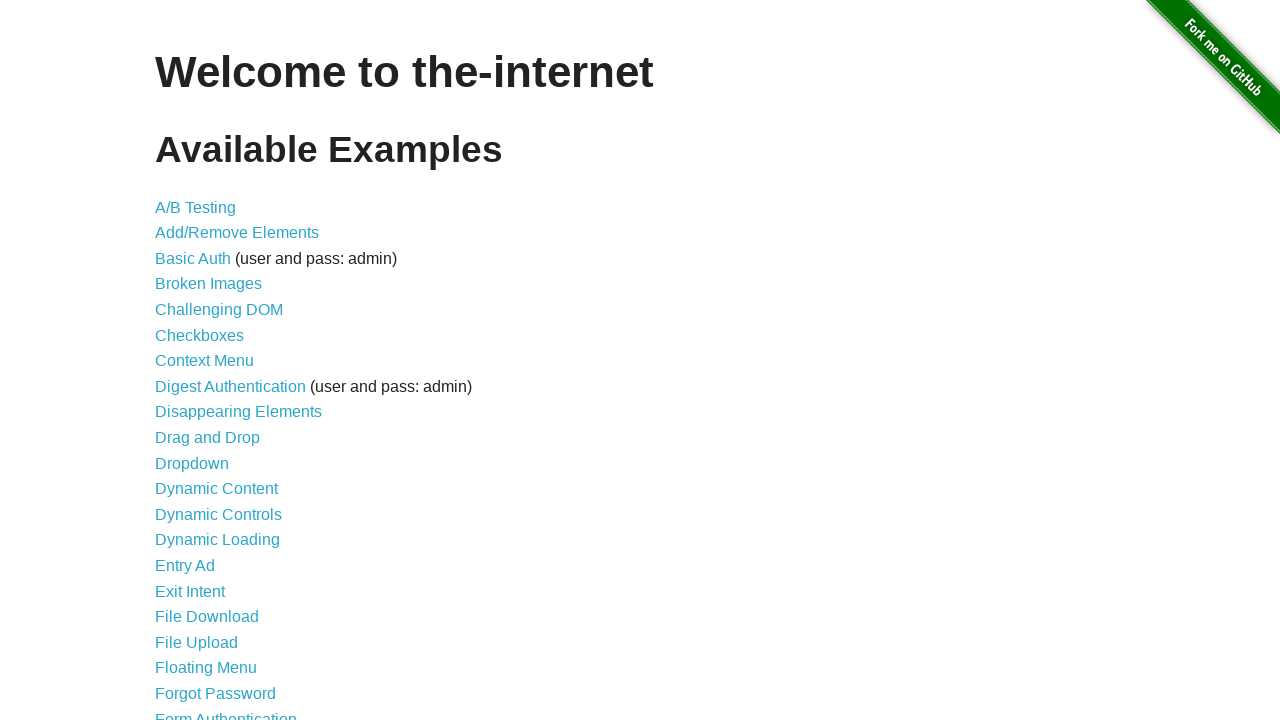

Clicked on A/B Testing link at (196, 207) on a:has-text("A/B Testing")
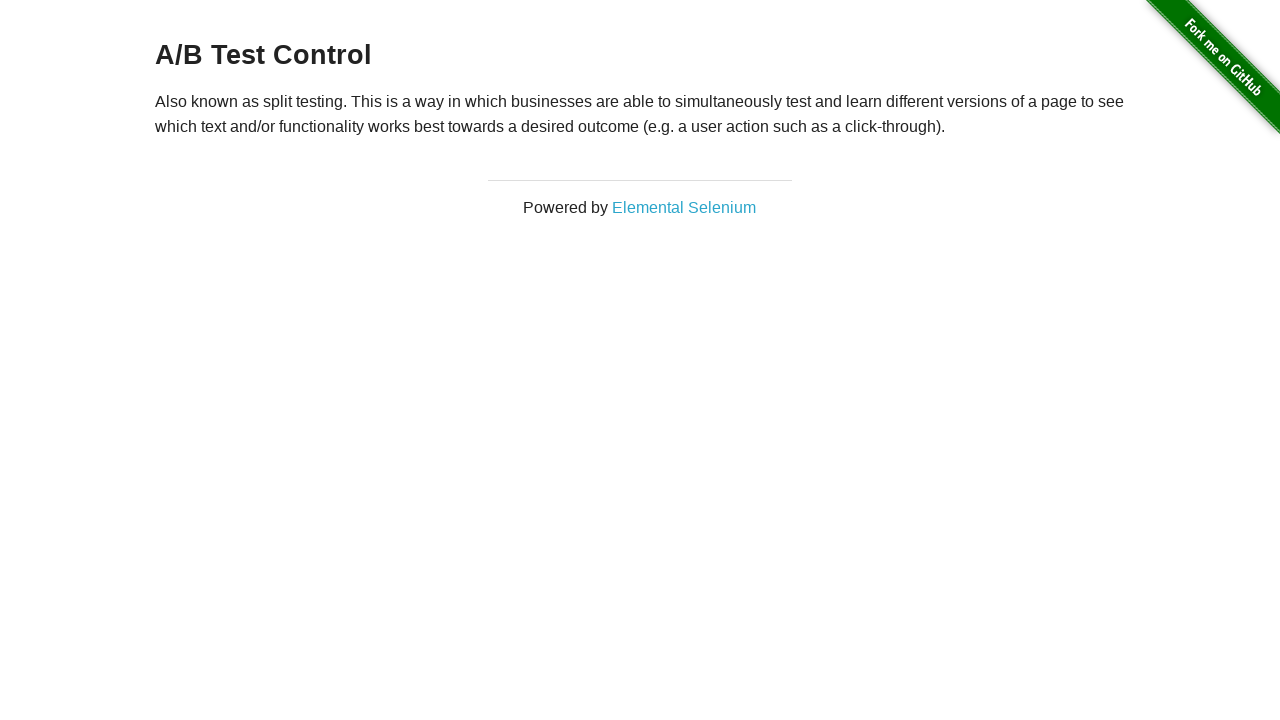

A/B Test page header verified
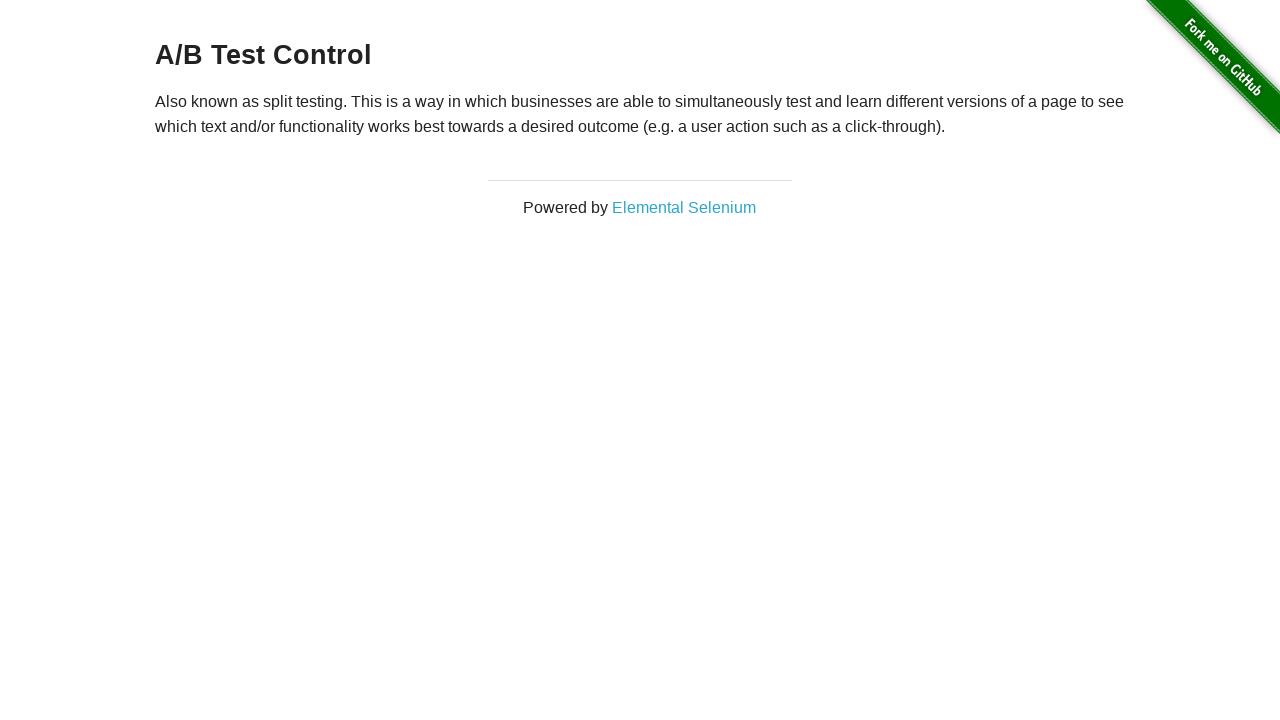

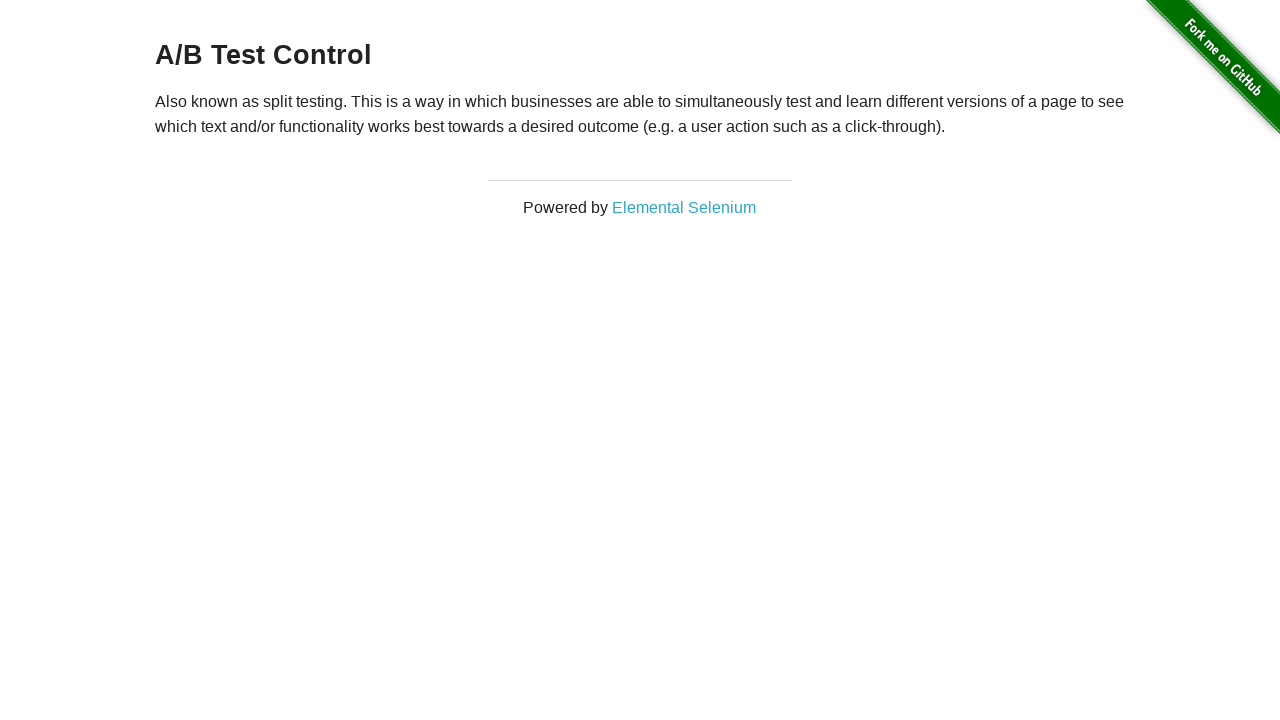